Tests multi-page/popup functionality by clicking New Tab button and verifying content in the new page.

Starting URL: https://demoqa.com/browser-windows

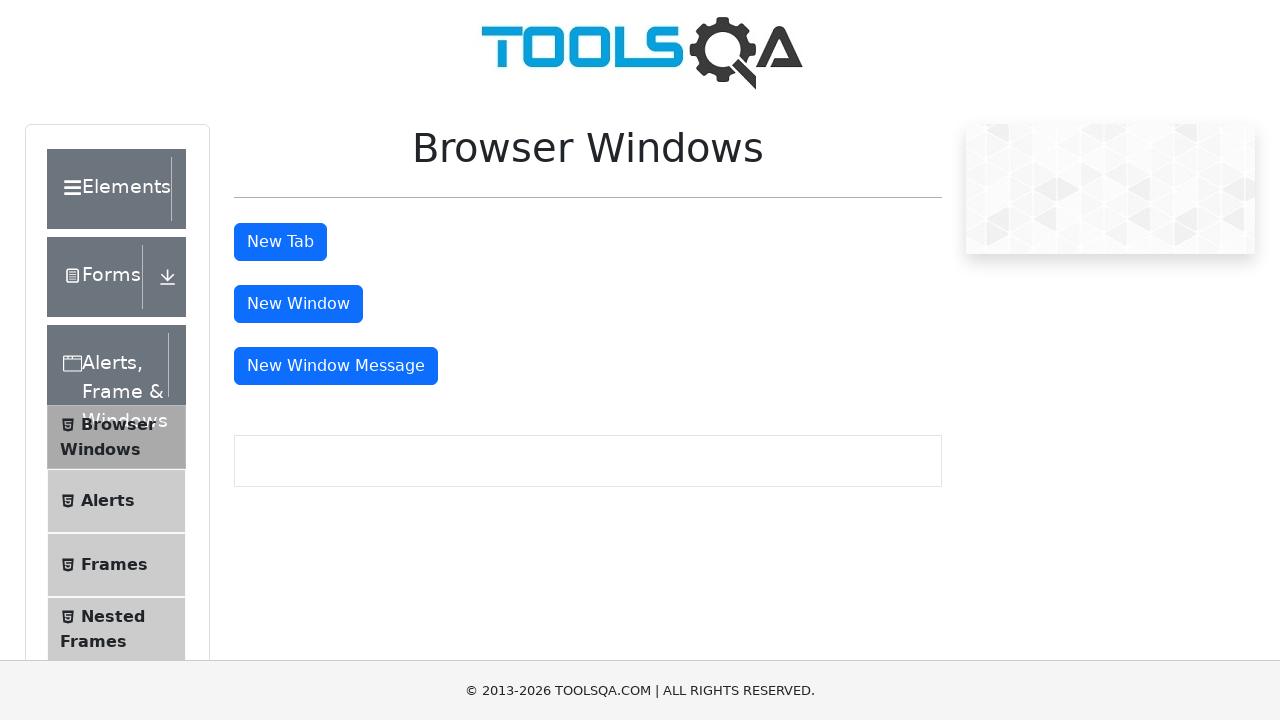

Clicked 'New Tab' button and popup opened at (280, 242) on internal:role=button[name="New Tab"i]
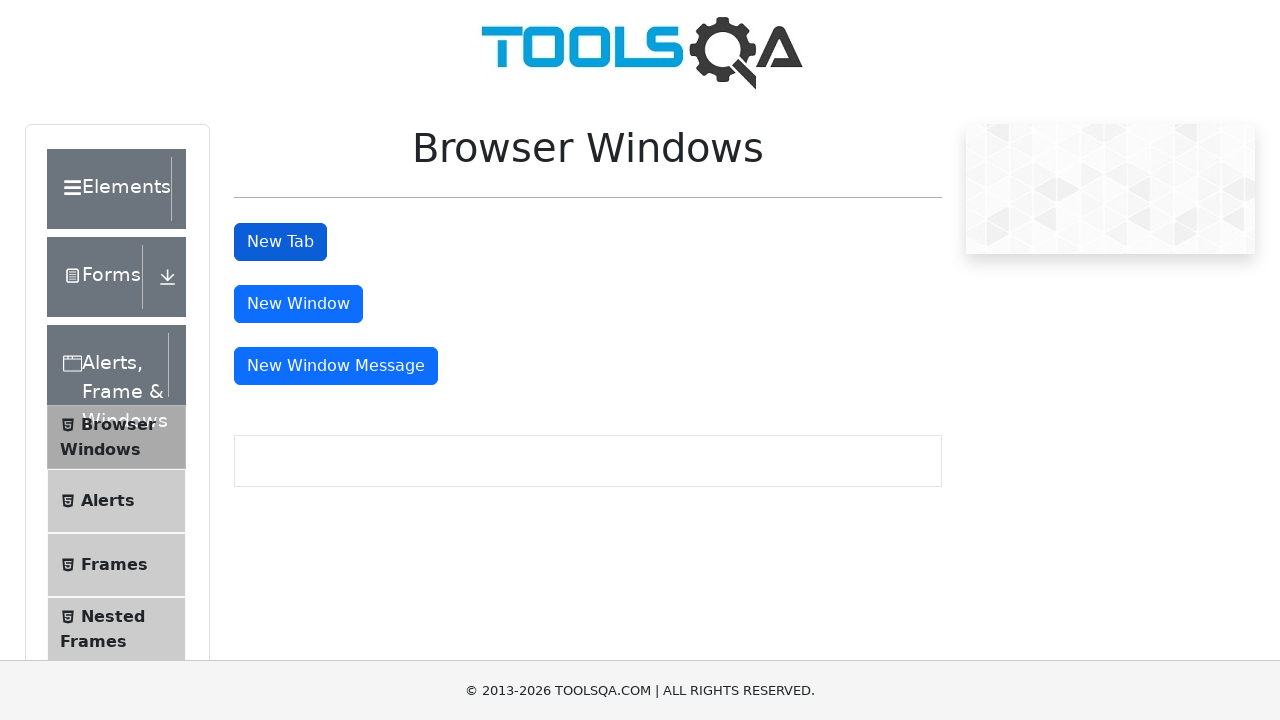

Captured new popup page object
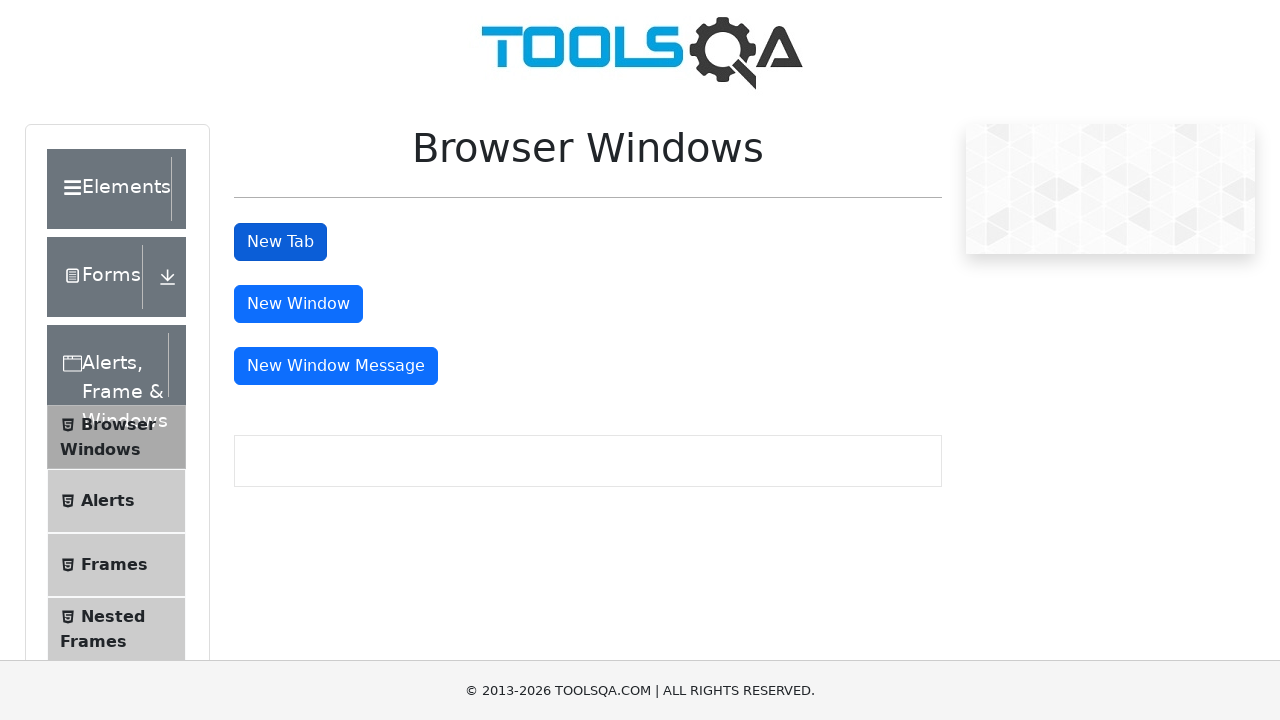

Verified sample page content loaded in new tab
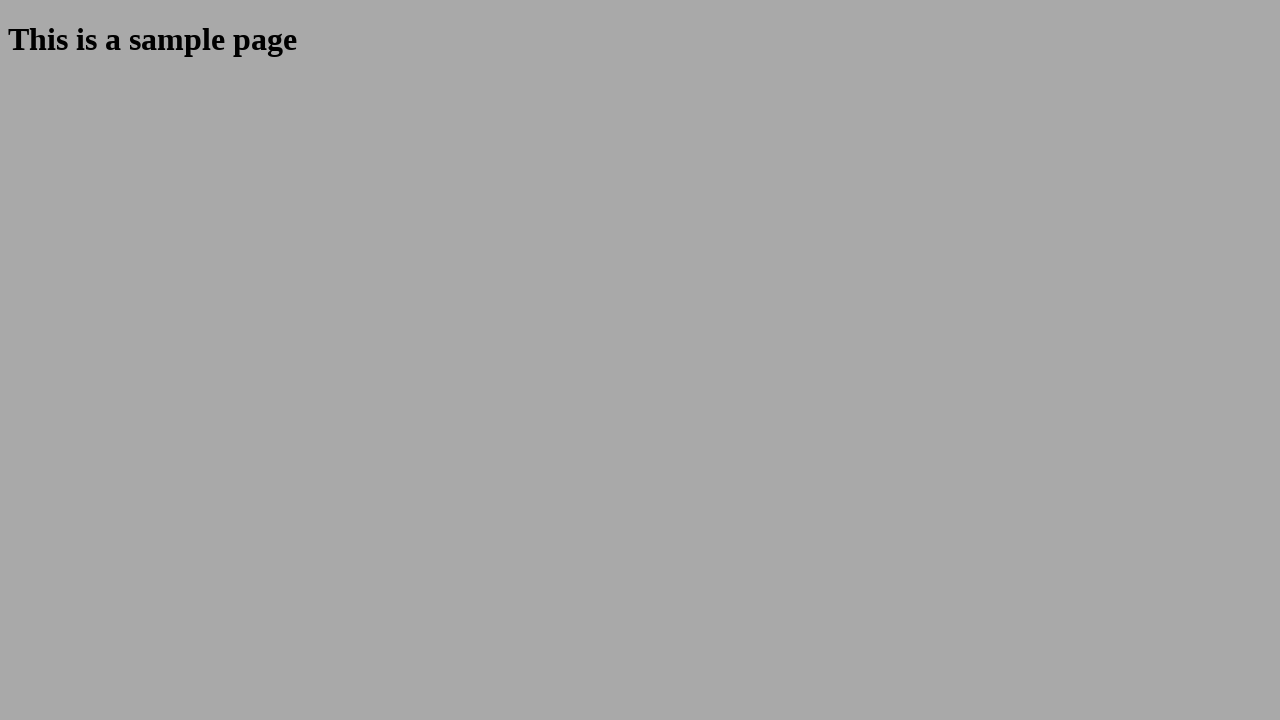

Closed the new tab
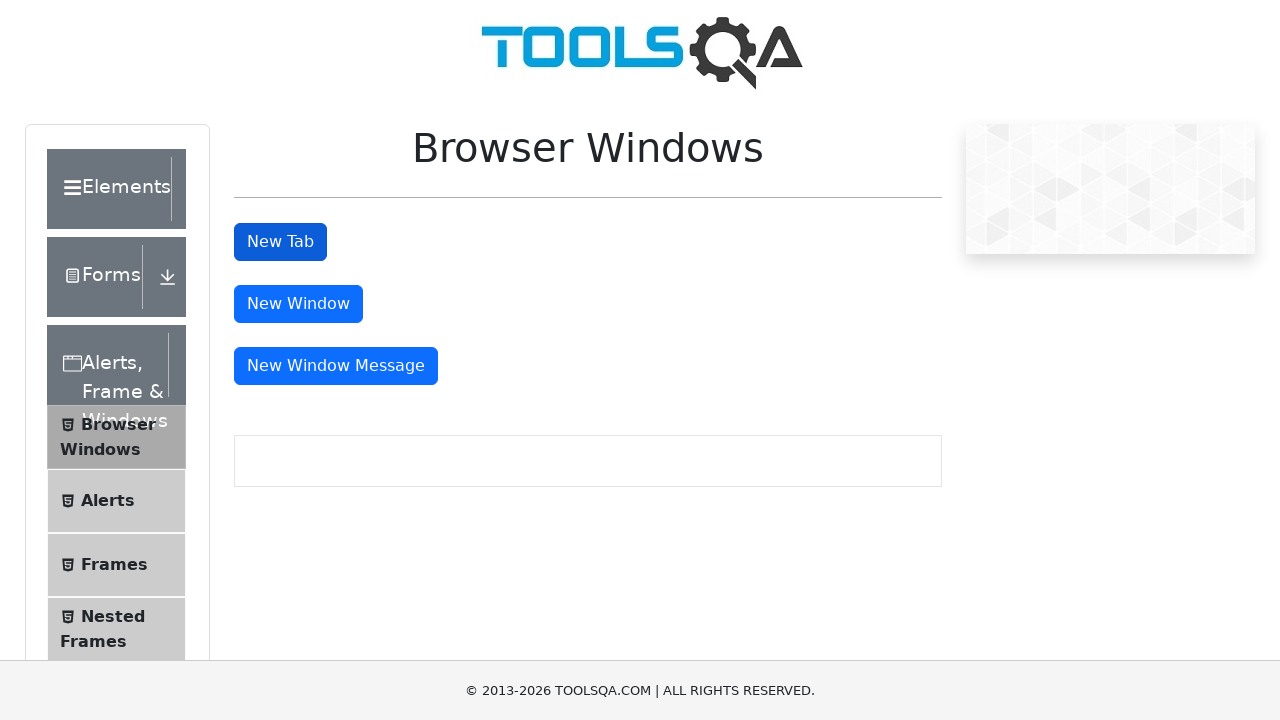

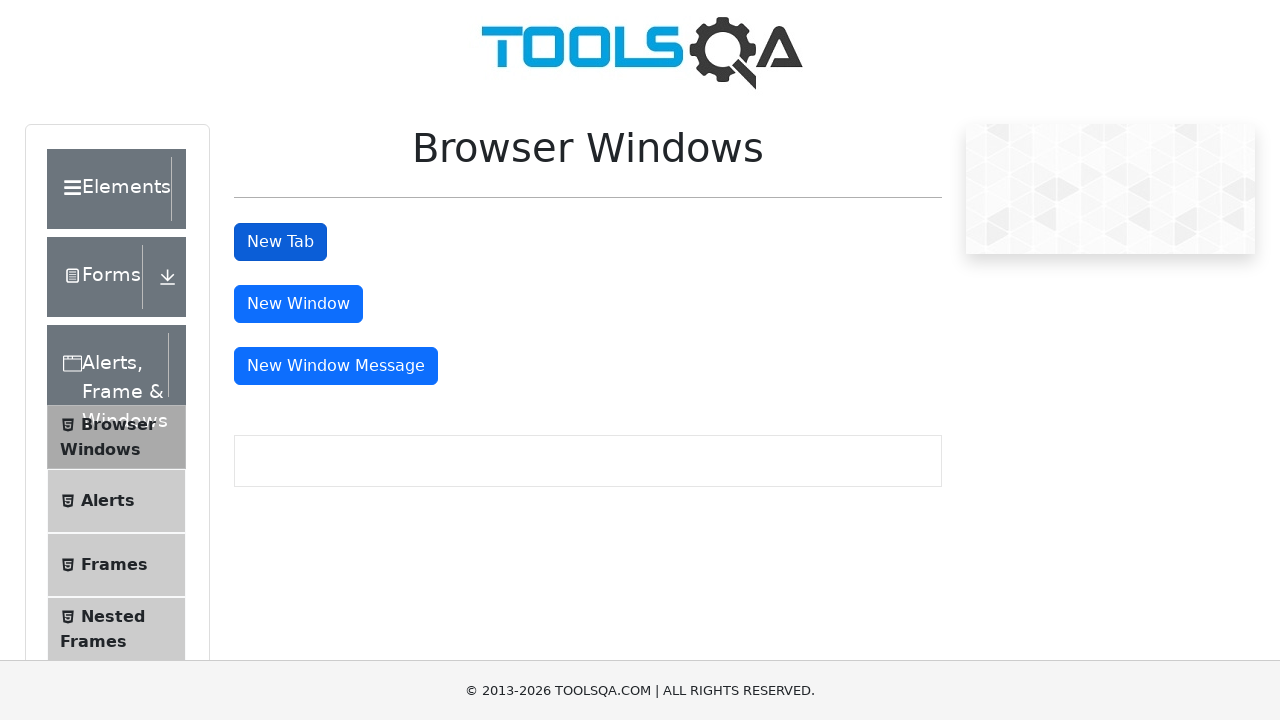